Navigates to a YouTube channel page and locates the subscriber count element

Starting URL: https://www.youtube.com/@tseries

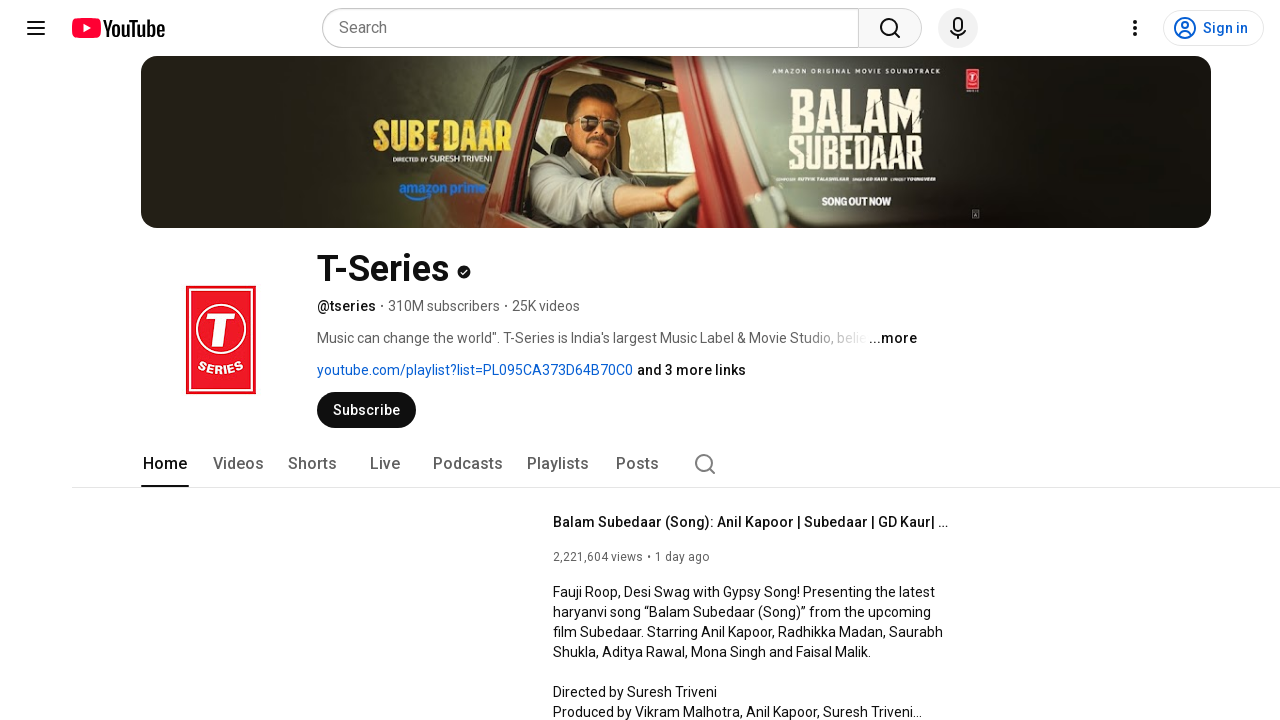

Navigated to YouTube channel https://www.youtube.com/@tseries
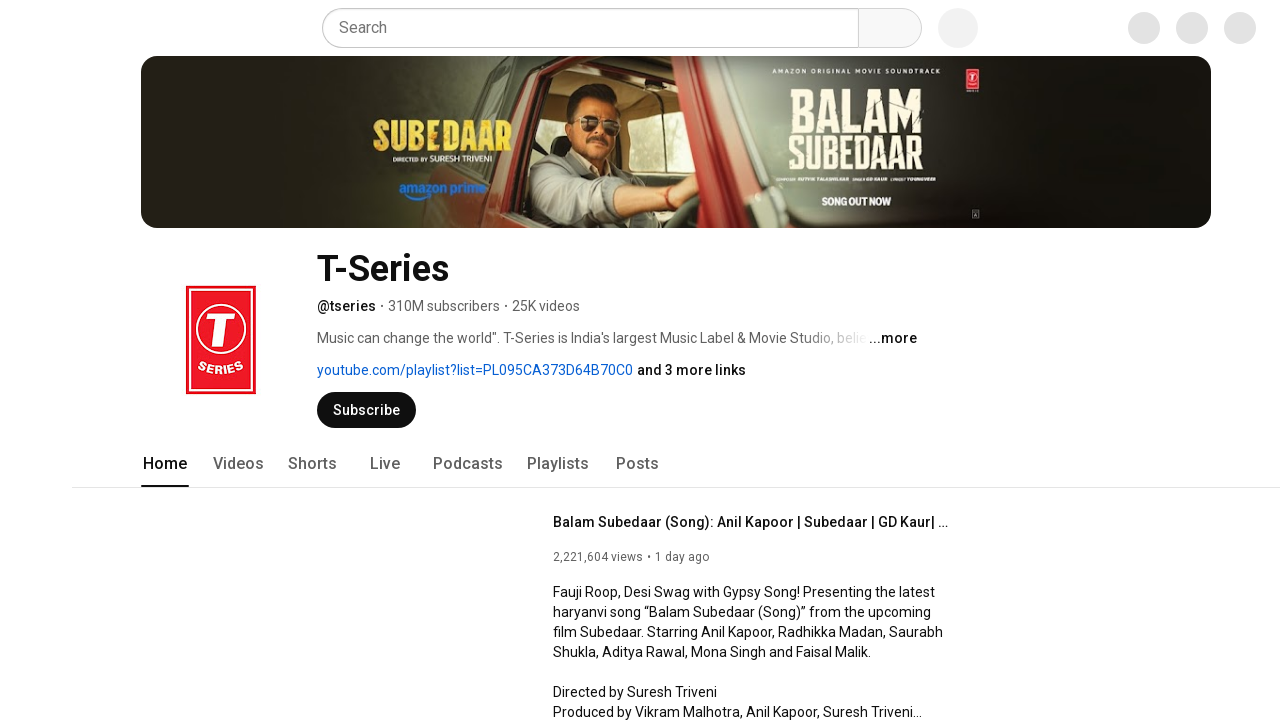

Waited 3 seconds for page to fully load
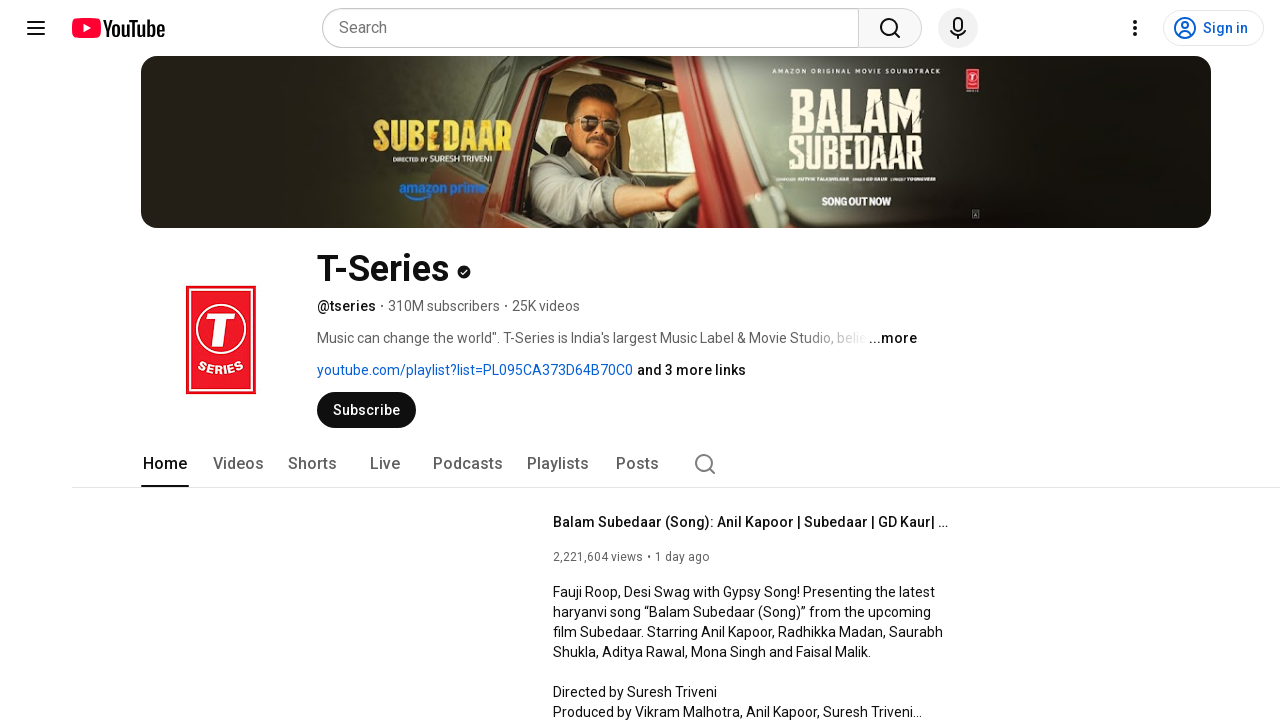

Located subscriber count element on the channel page
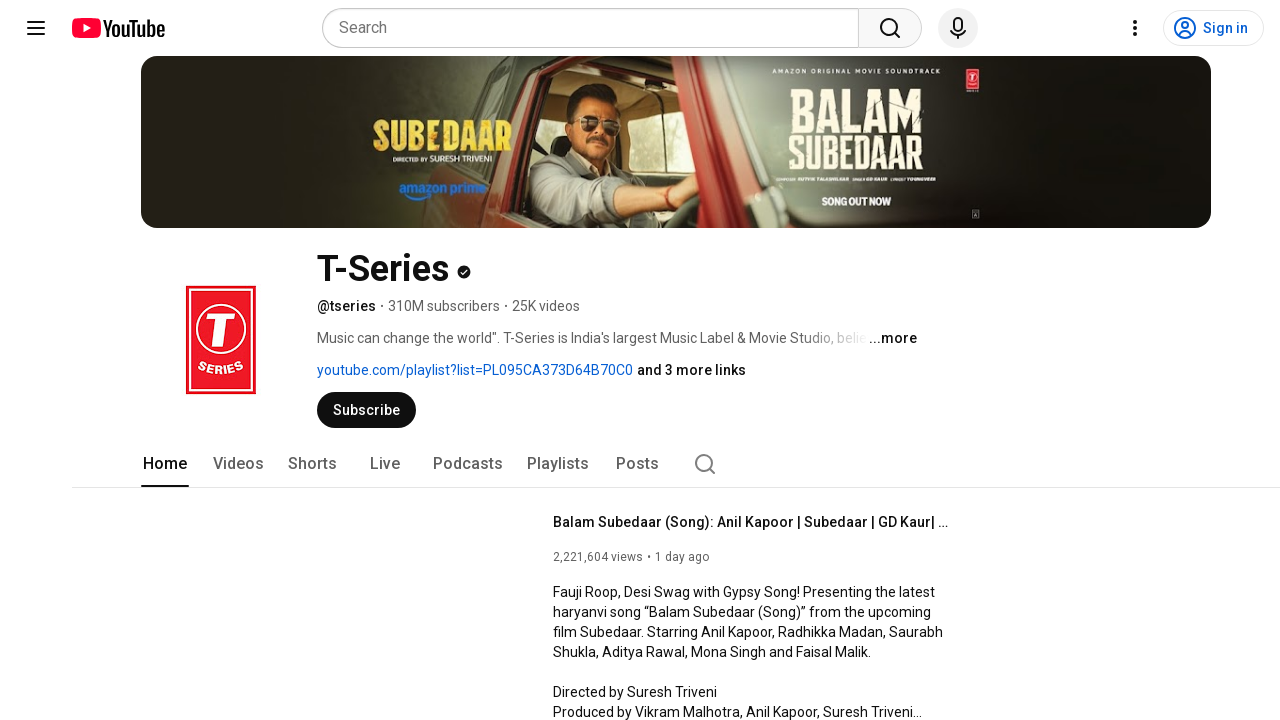

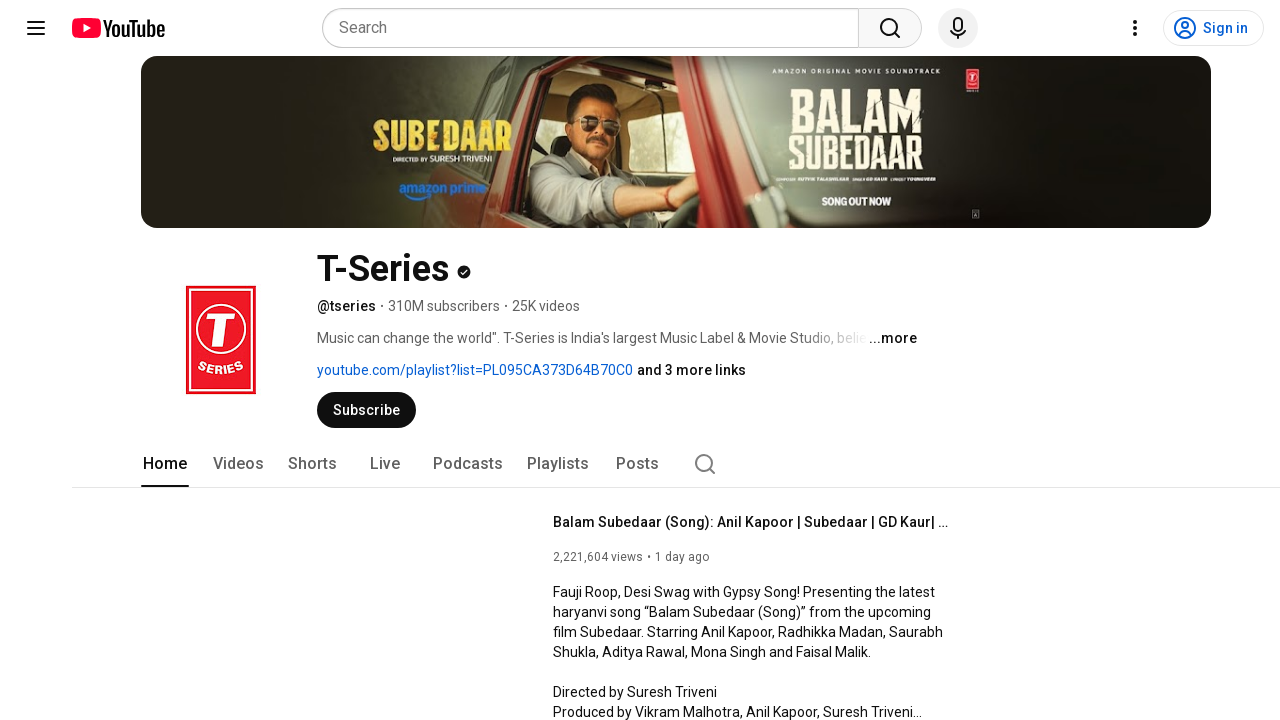